Tests basic JavaScript alert handling by clicking a button that triggers an alert and accepting it

Starting URL: https://demoqa.com/alerts

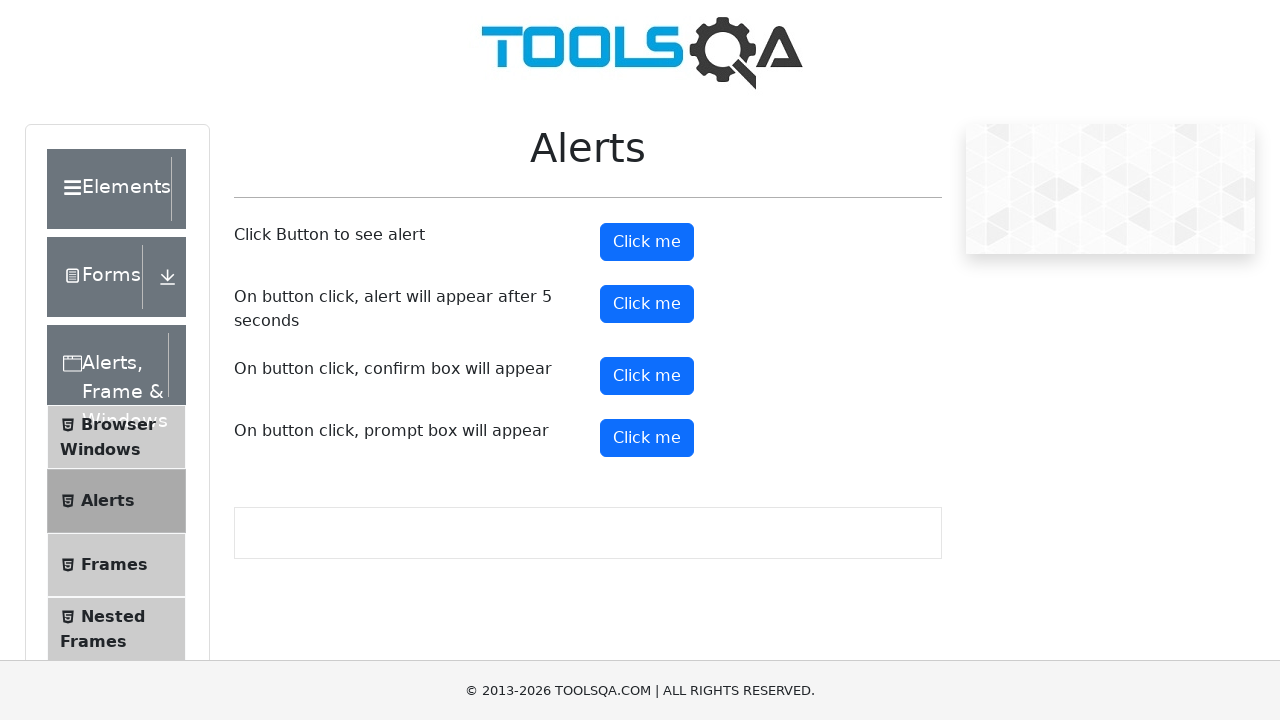

Clicked the alert button to trigger JavaScript alert at (647, 242) on #alertButton
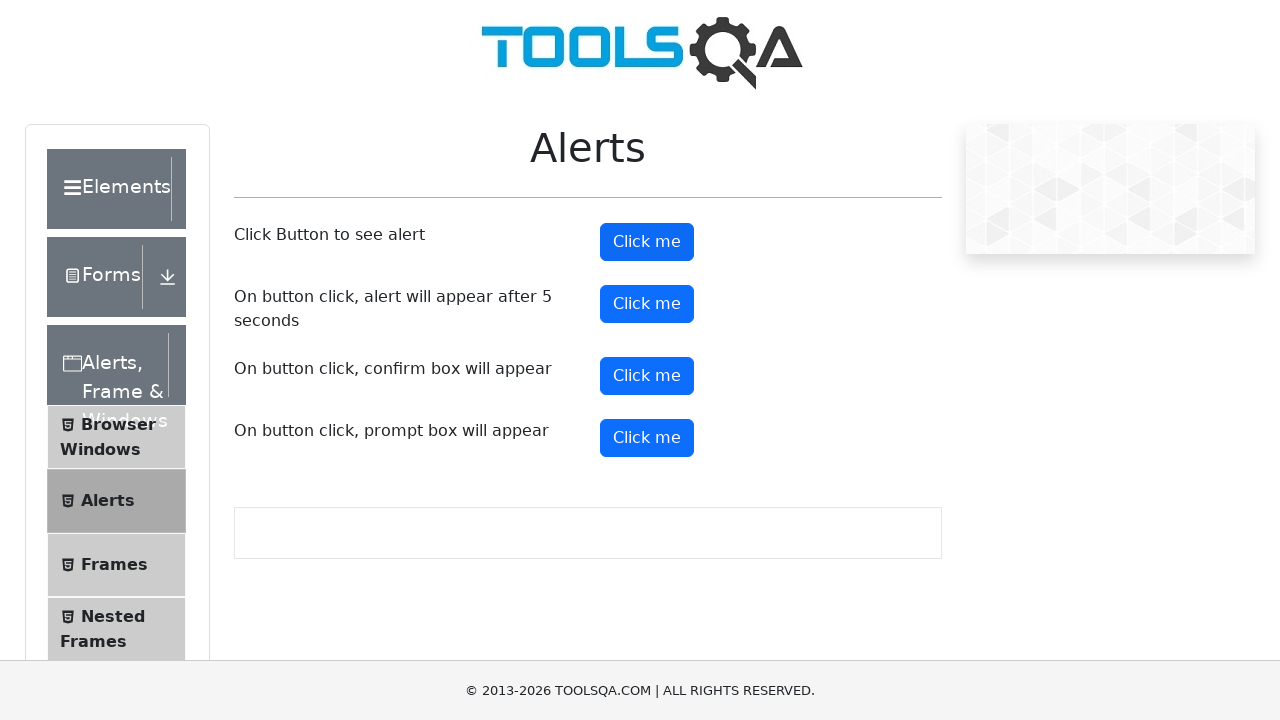

Set up dialog handler to accept the alert
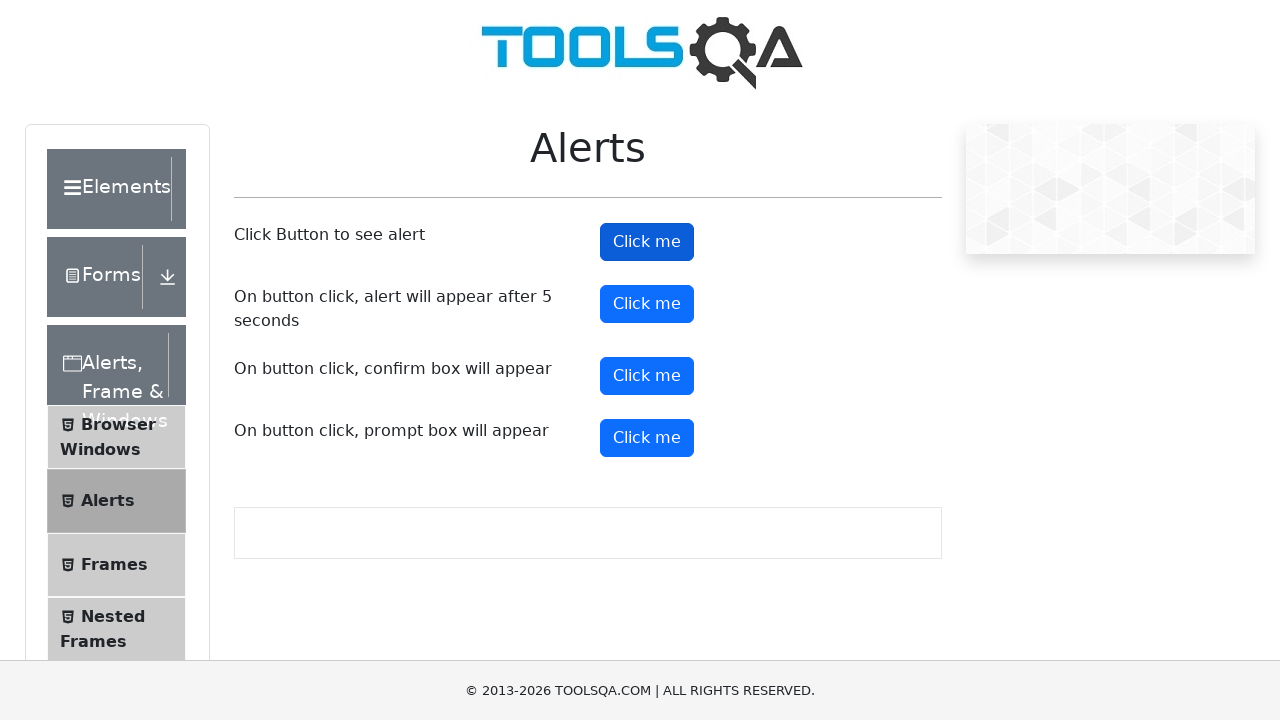

Alert button is visible after alert was accepted
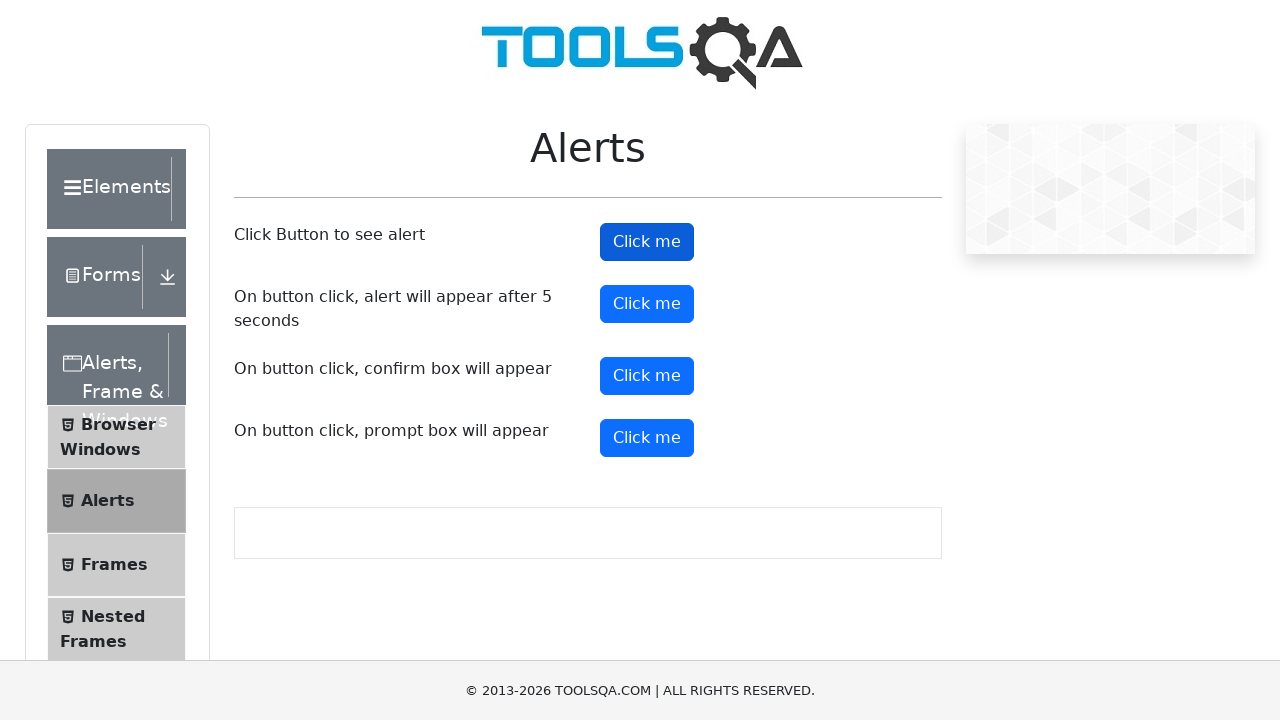

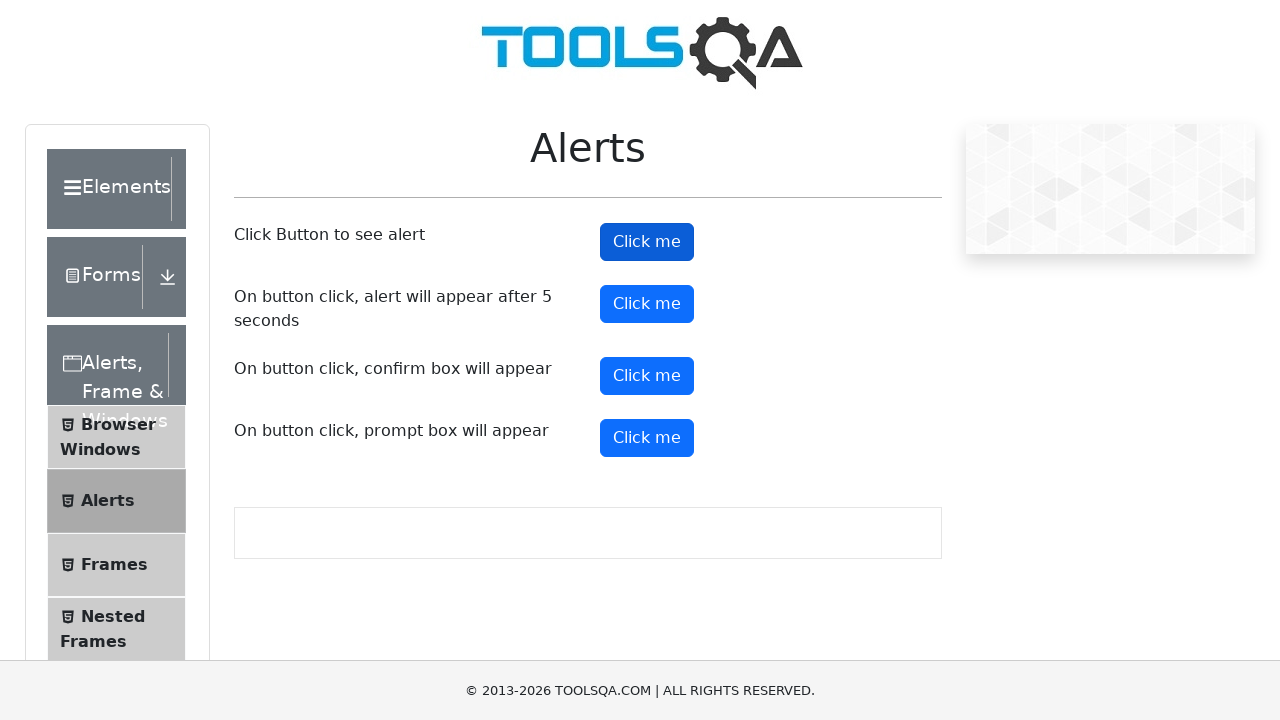